Tests a wait functionality page by clicking a verify button and checking for a success message

Starting URL: http://suninjuly.github.io/wait1.html

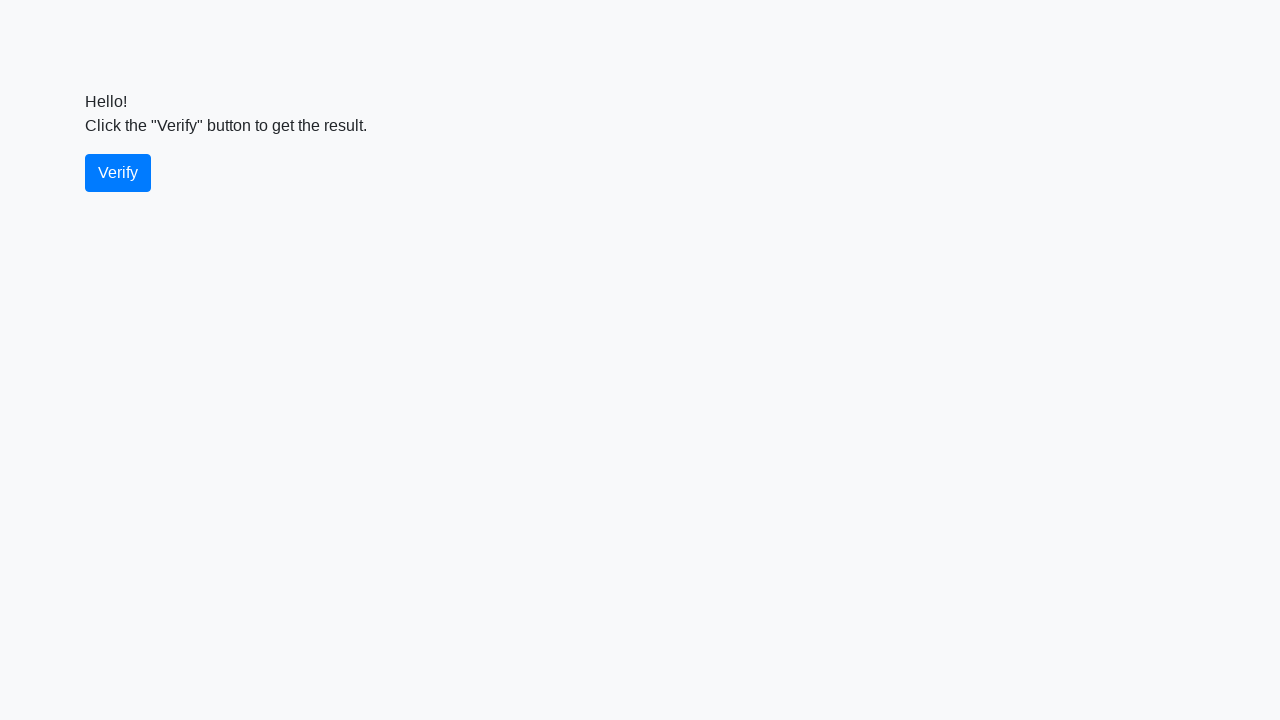

Clicked the verify button at (118, 173) on #verify
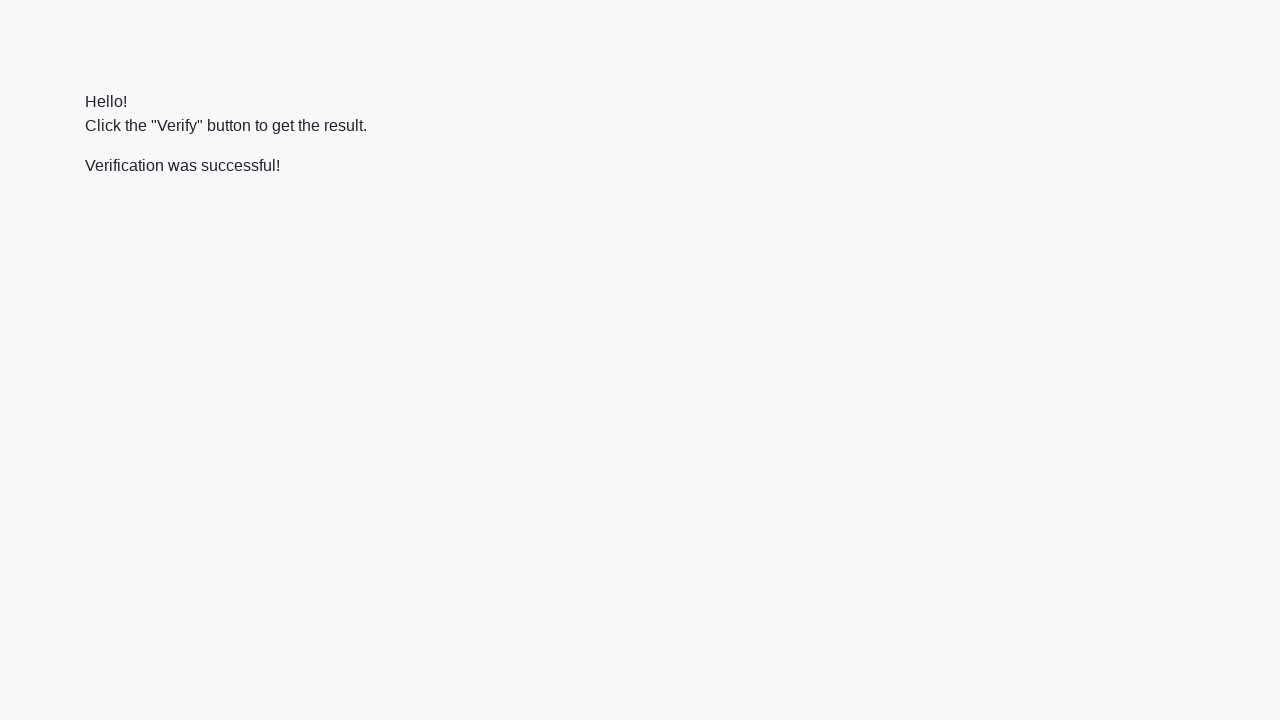

Success message element became visible
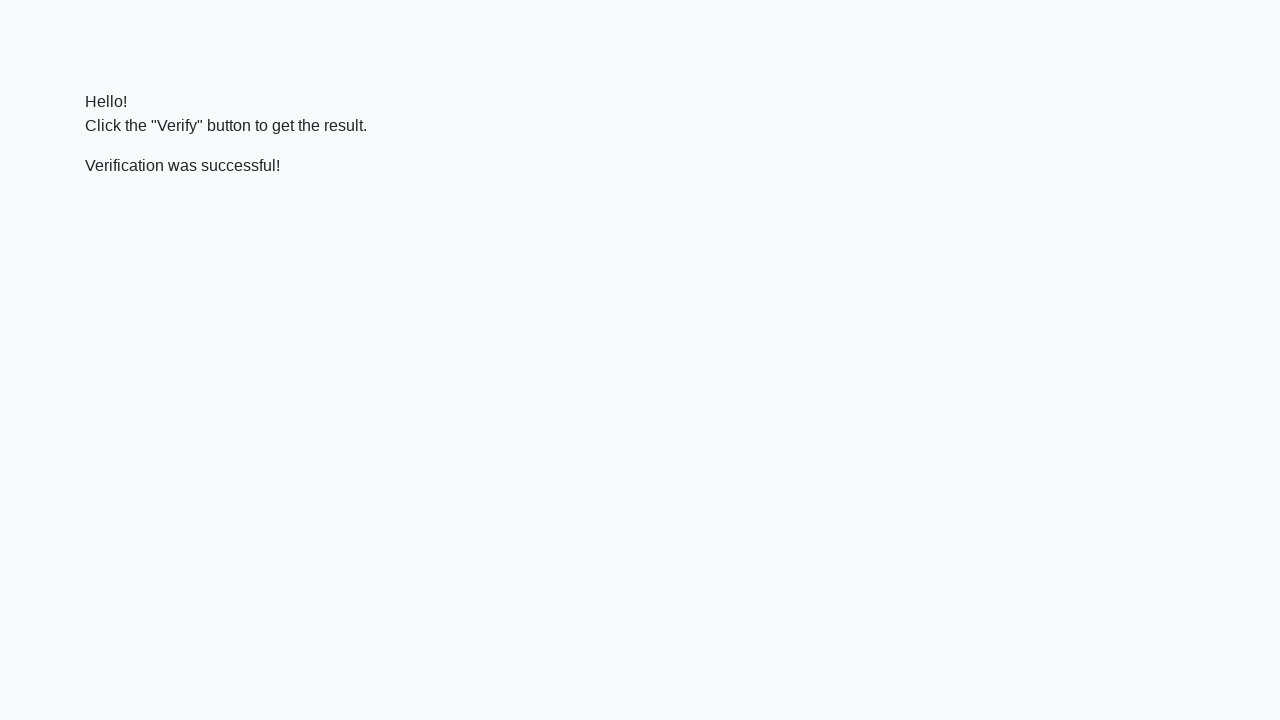

Verified success message contains 'successful'
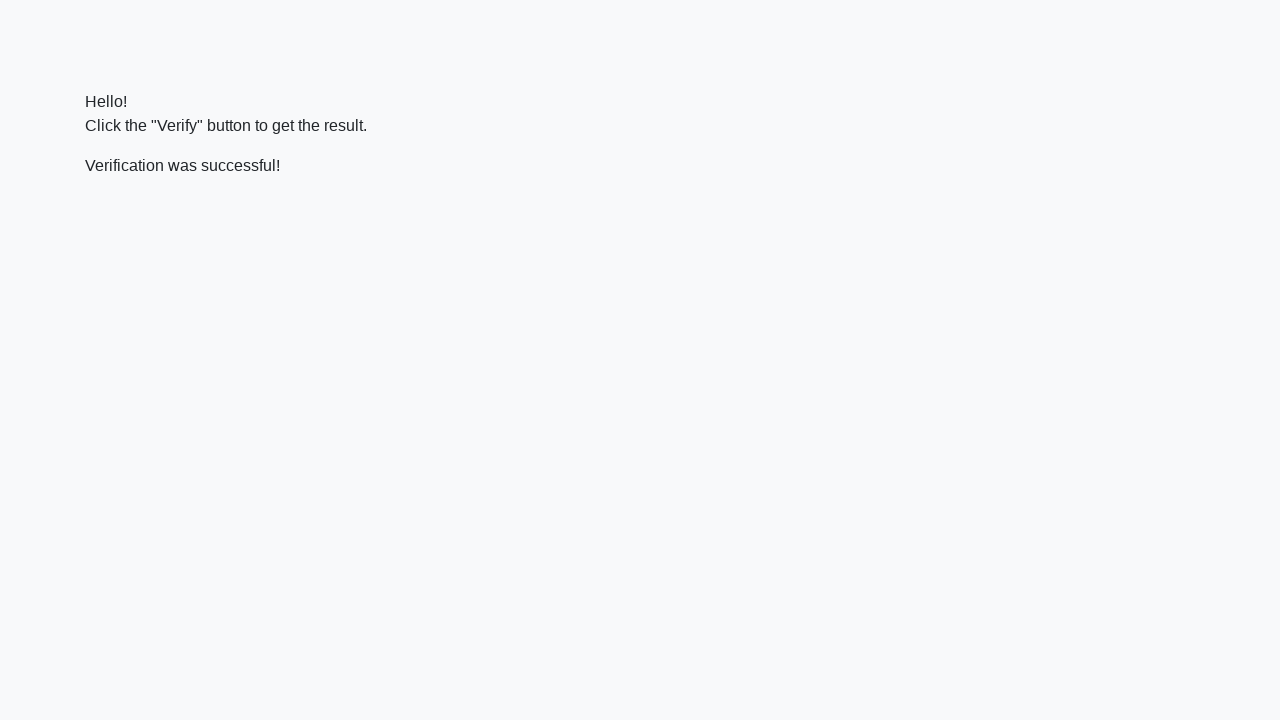

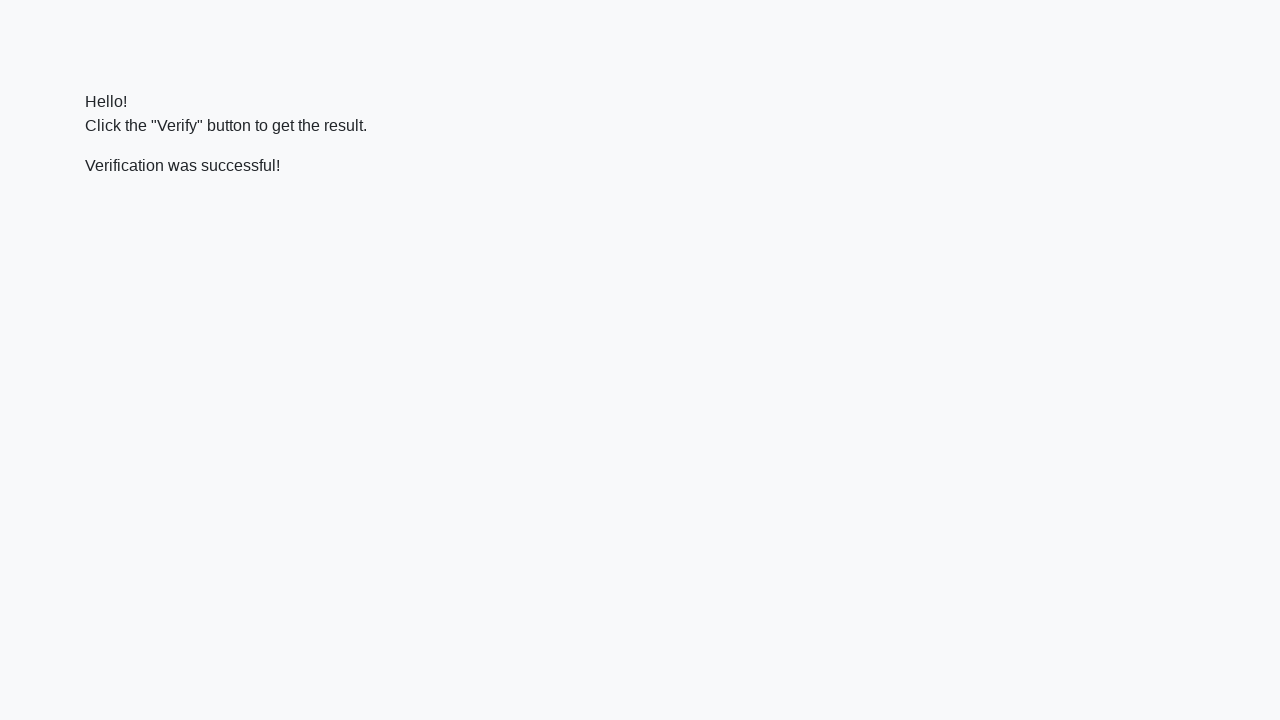